Tests checkbox functionality by clicking a checkbox twice (selecting then deselecting) and verifying it becomes unselected, then counts the total number of checkboxes on the page

Starting URL: https://rahulshettyacademy.com/AutomationPractice/

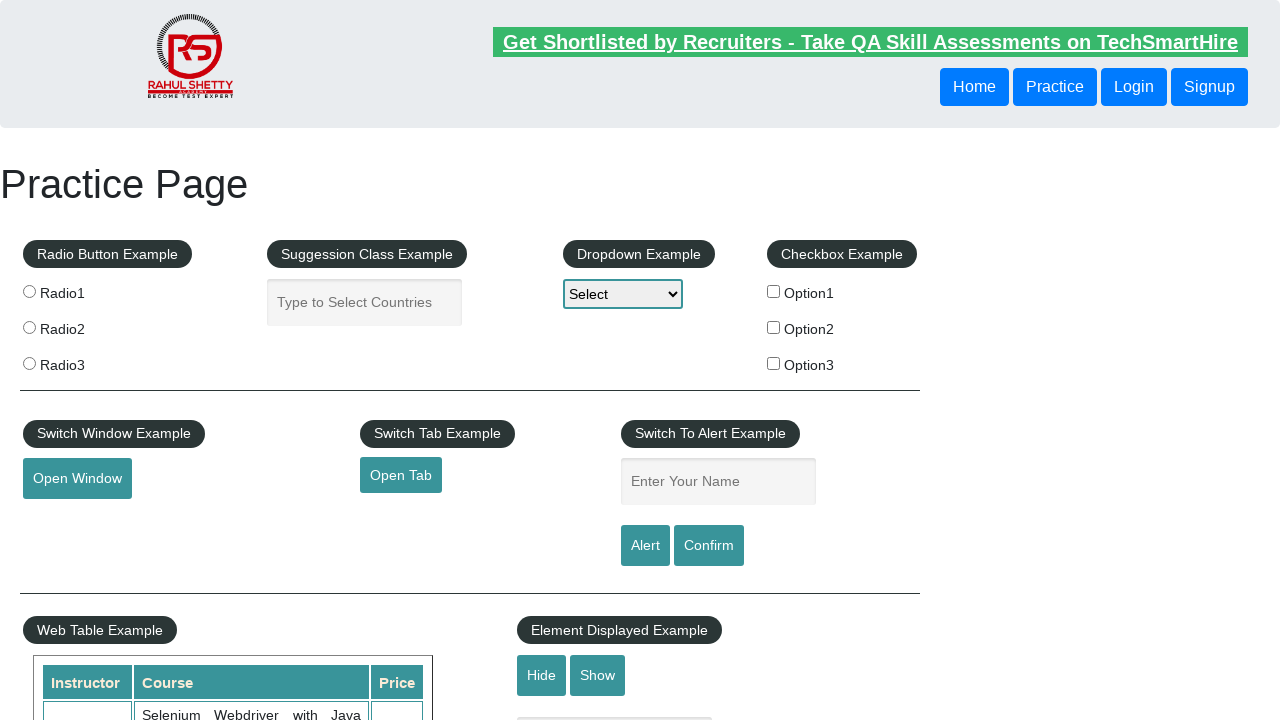

Clicked checkbox to select it at (774, 291) on #checkBoxOption1
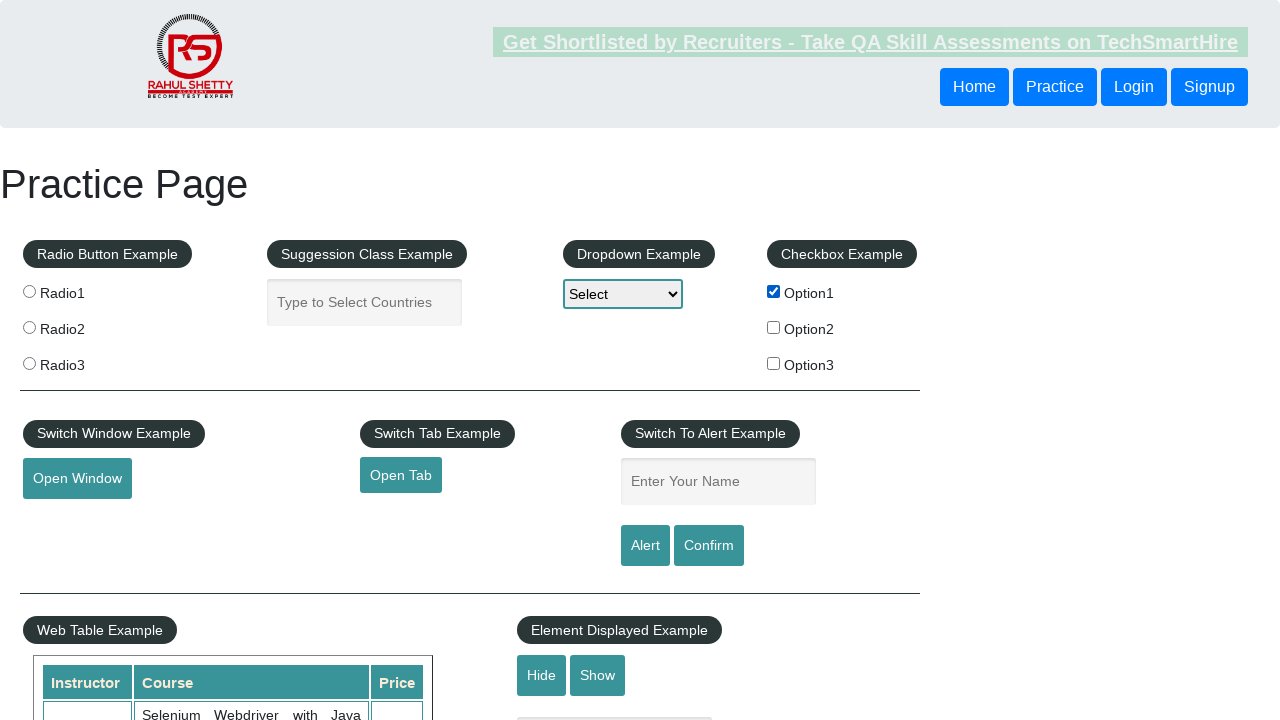

Clicked checkbox again to deselect it at (774, 291) on #checkBoxOption1
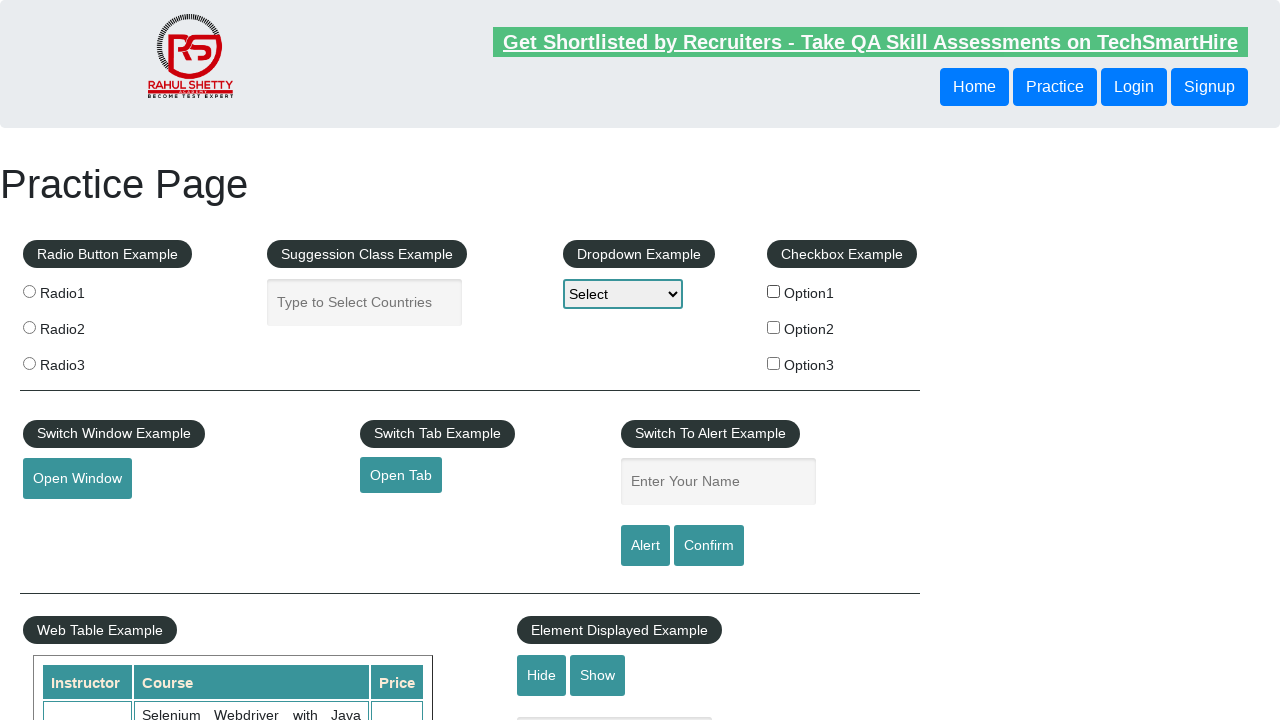

Verified checkbox is not selected
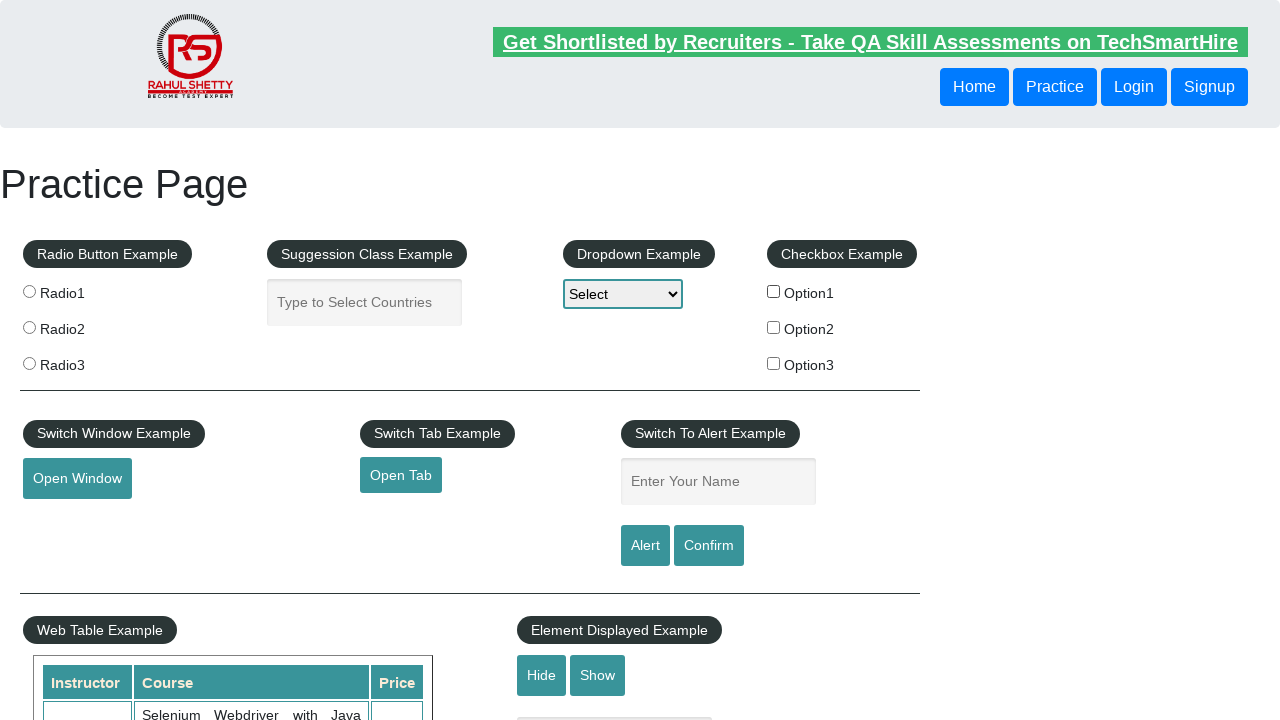

Counted total checkboxes on page: 3
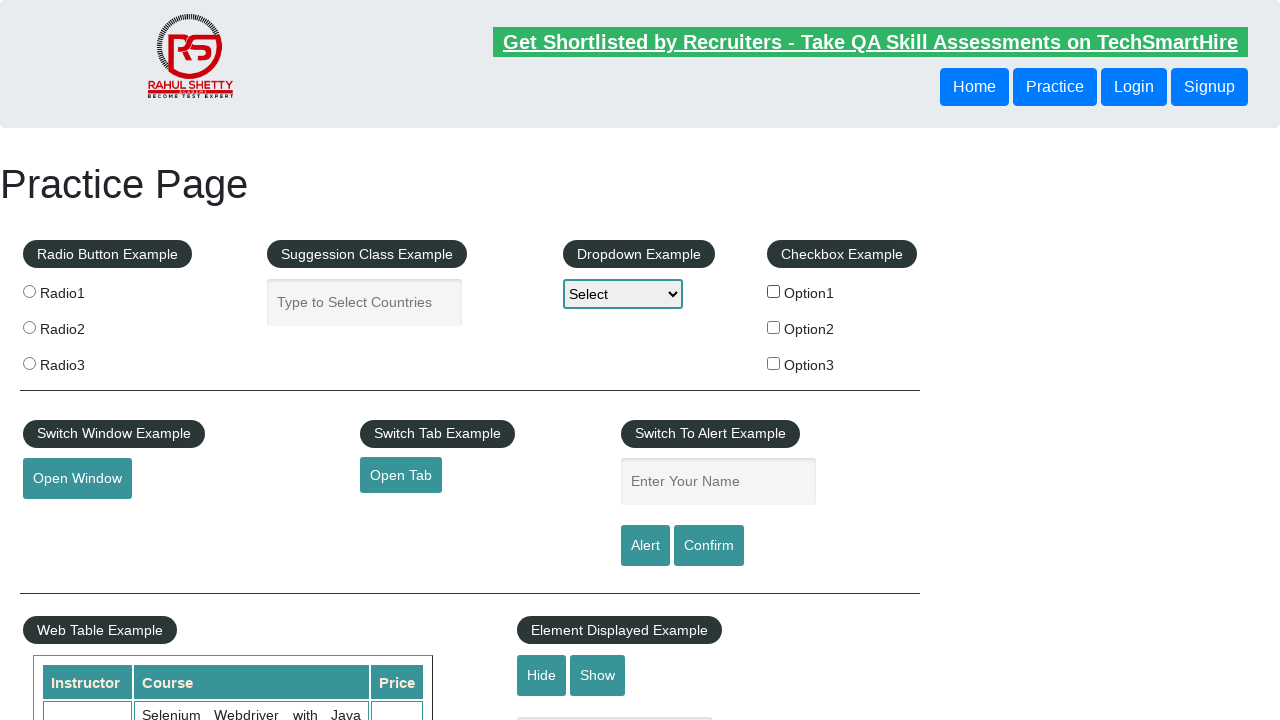

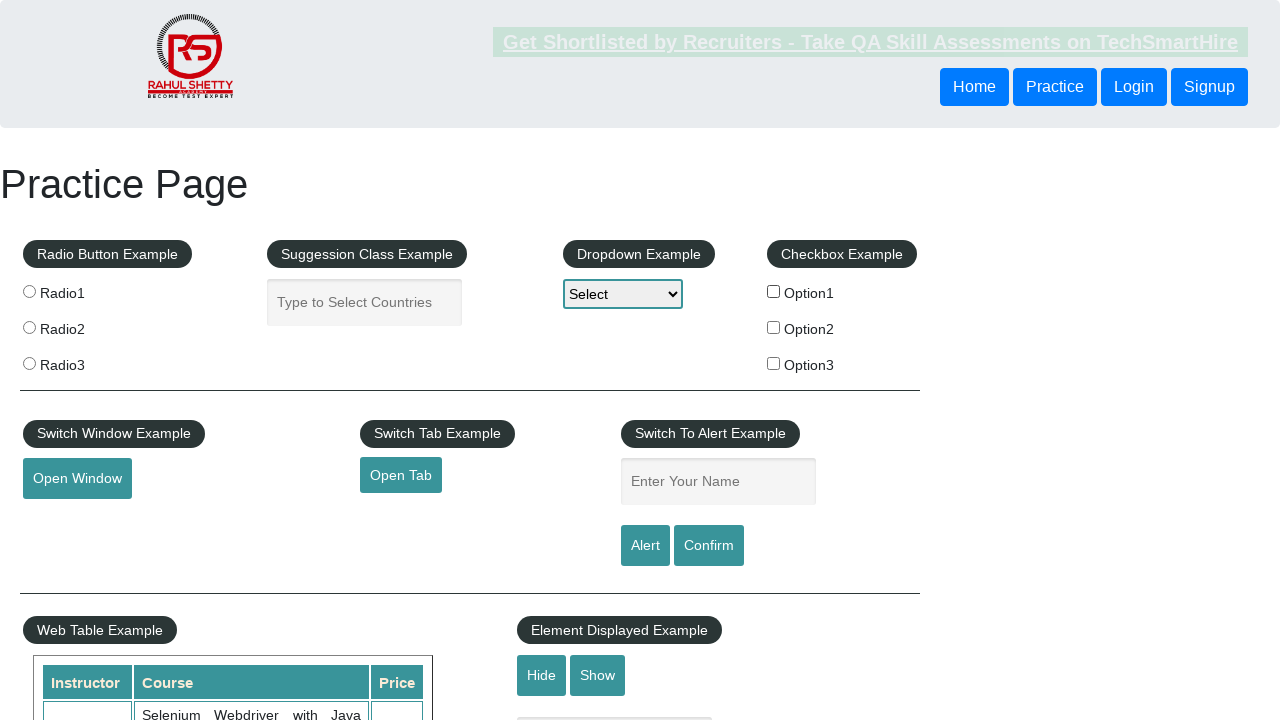